Tests browser forward navigation by navigating to a demo site, clicking a button to go to a new page, using browser back to return to homepage, then using browser forward to return to the previous page.

Starting URL: http://demoaut.katalon.com/

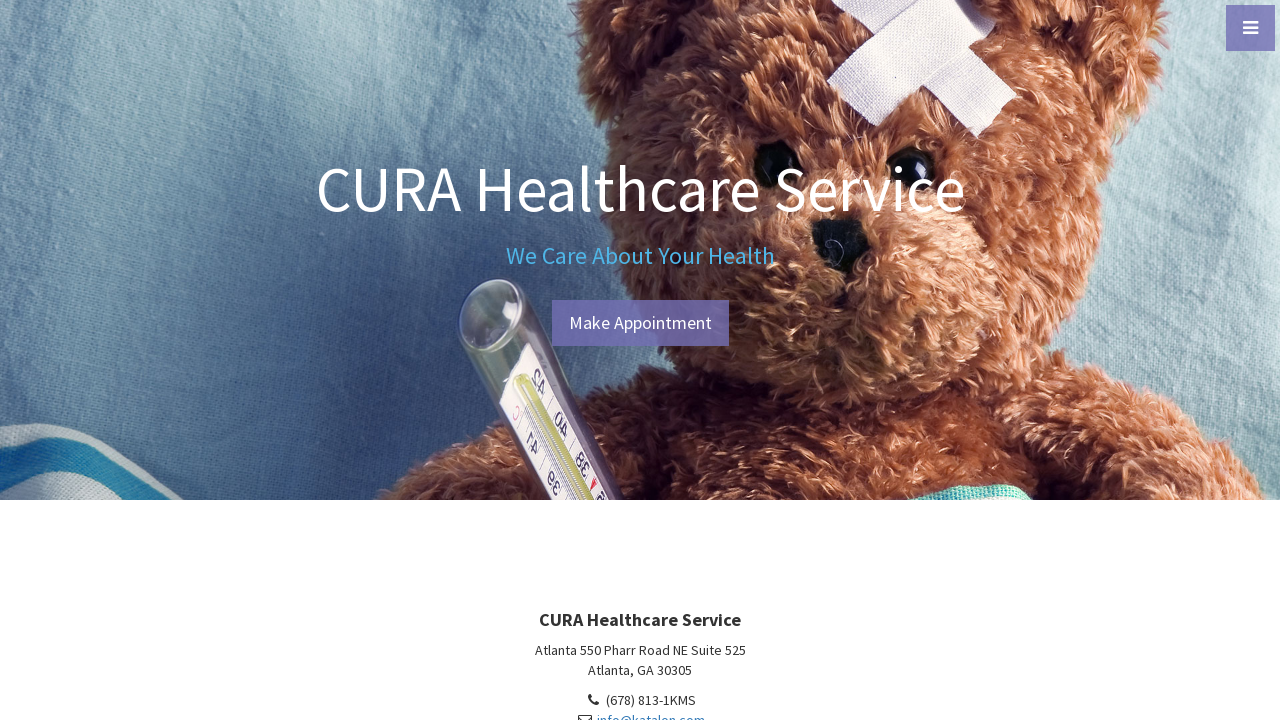

Navigated to demo site homepage
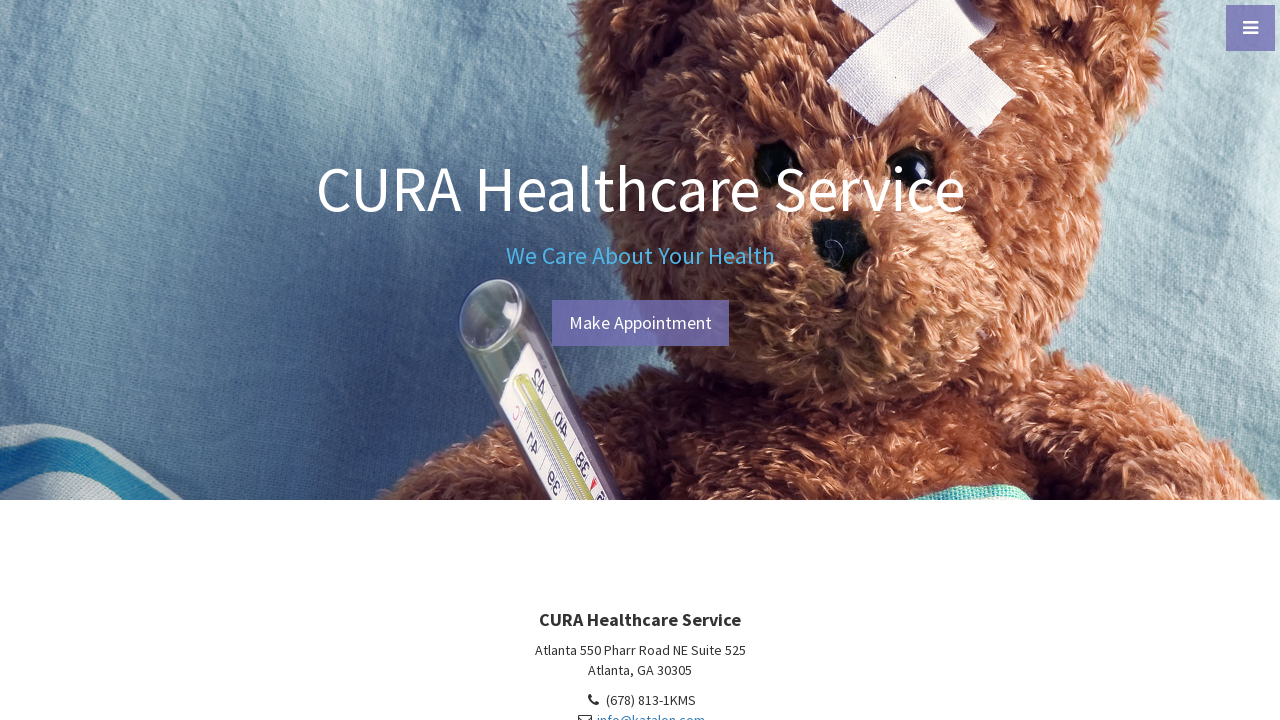

Clicked 'Make Appointment' button at (640, 323) on text=Make Appointment
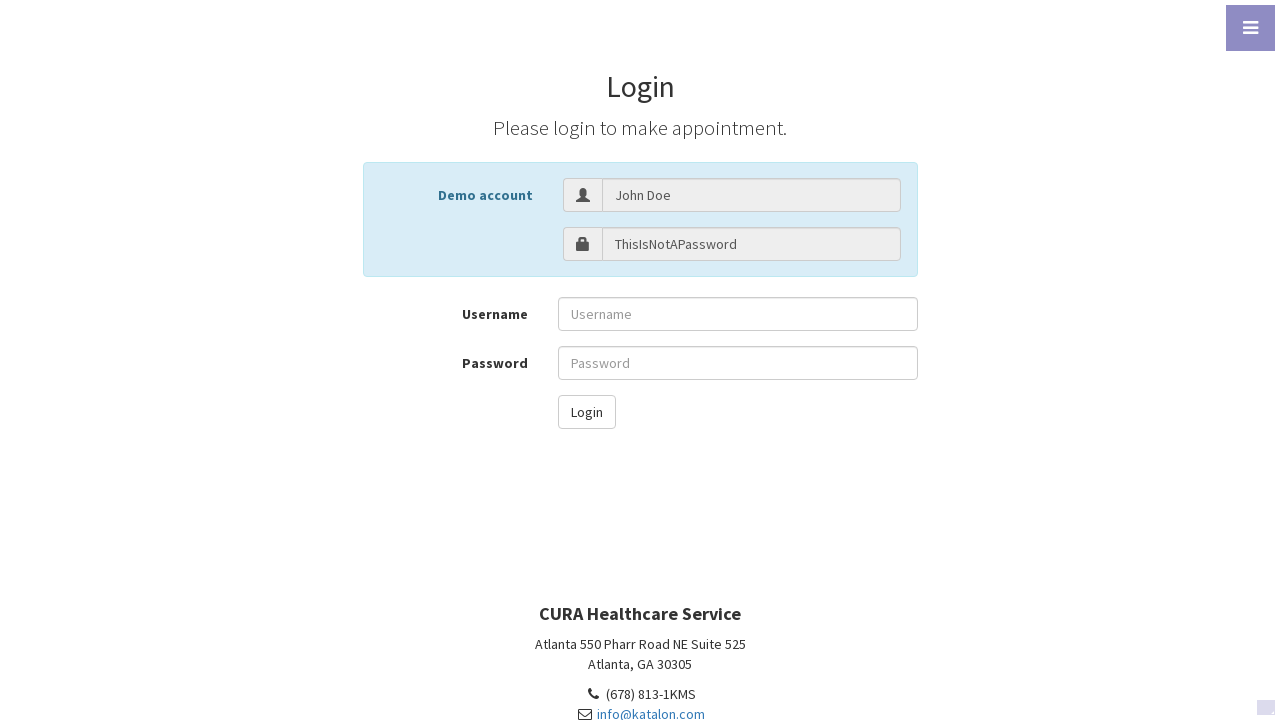

Appointment page loaded
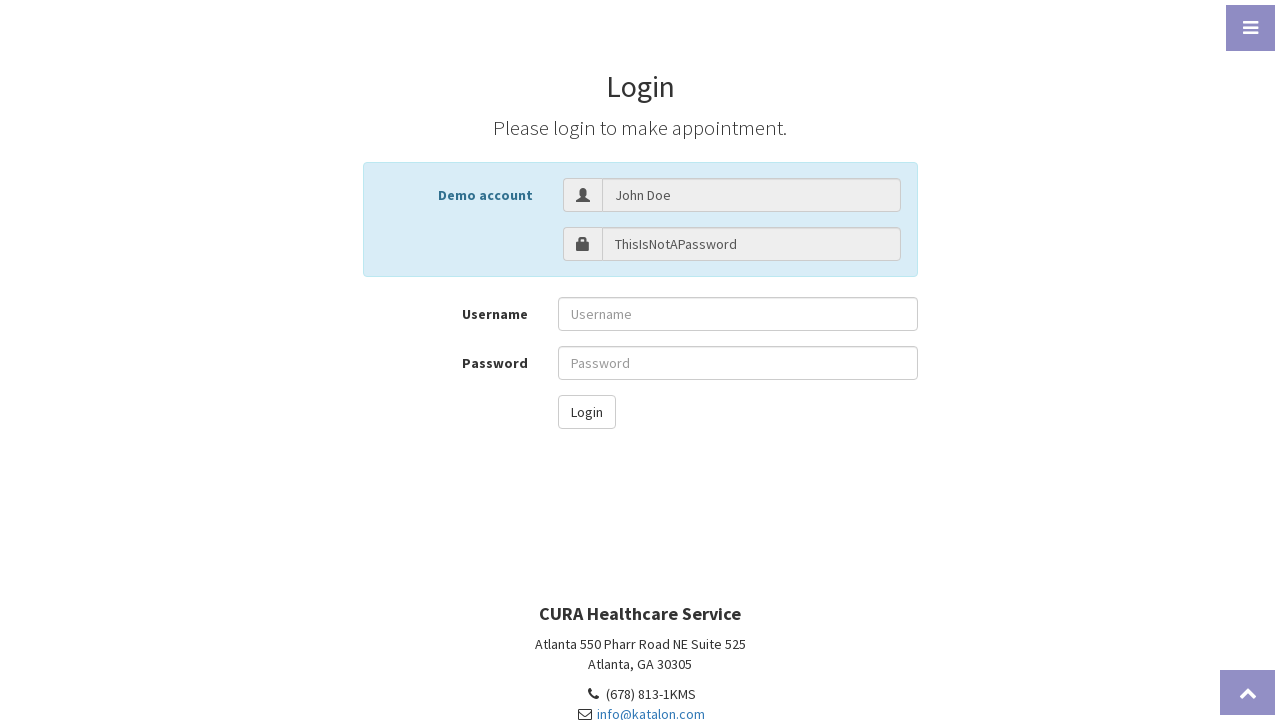

Navigated back to homepage using browser back button
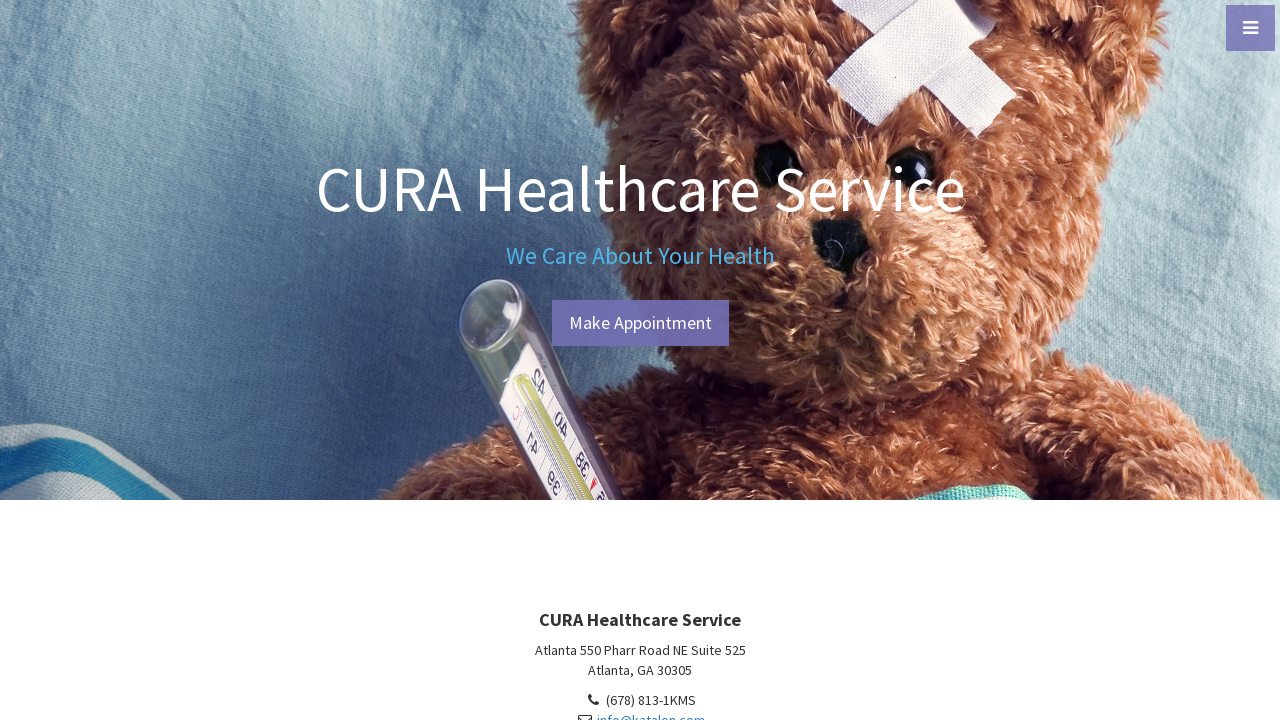

Homepage loaded after back navigation
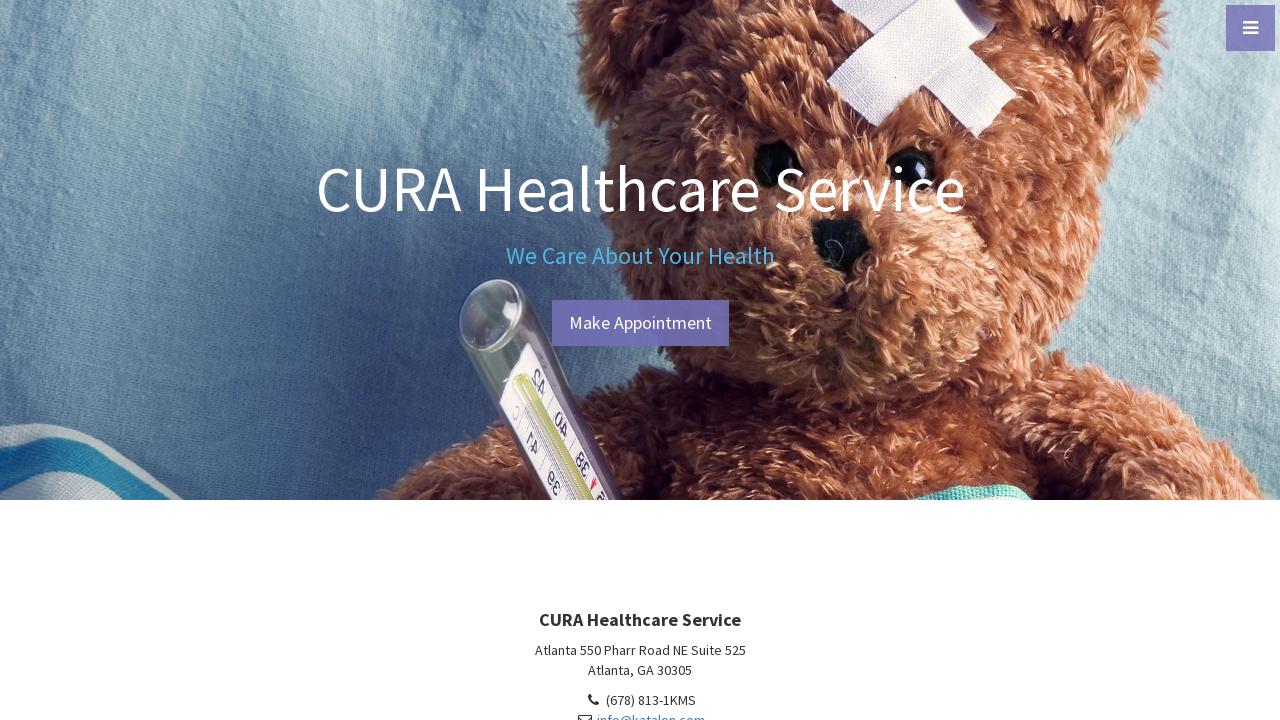

Navigated forward to appointment page using browser forward button
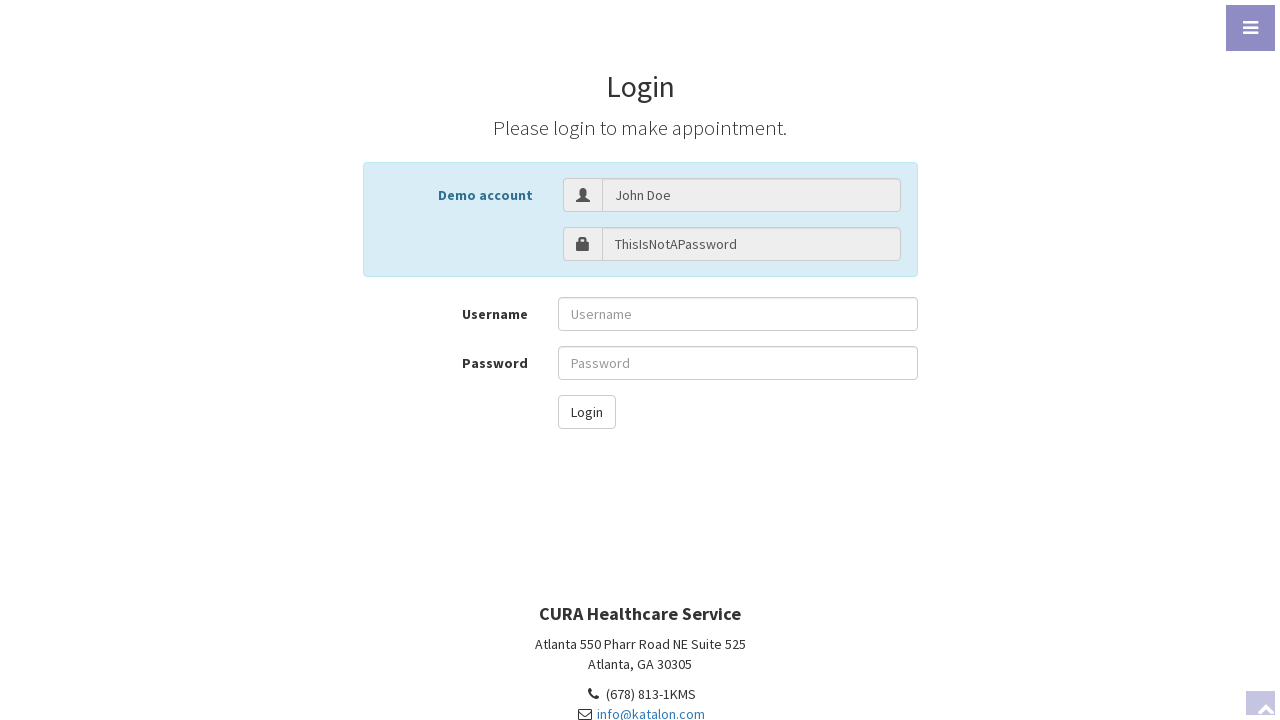

Appointment page loaded after forward navigation
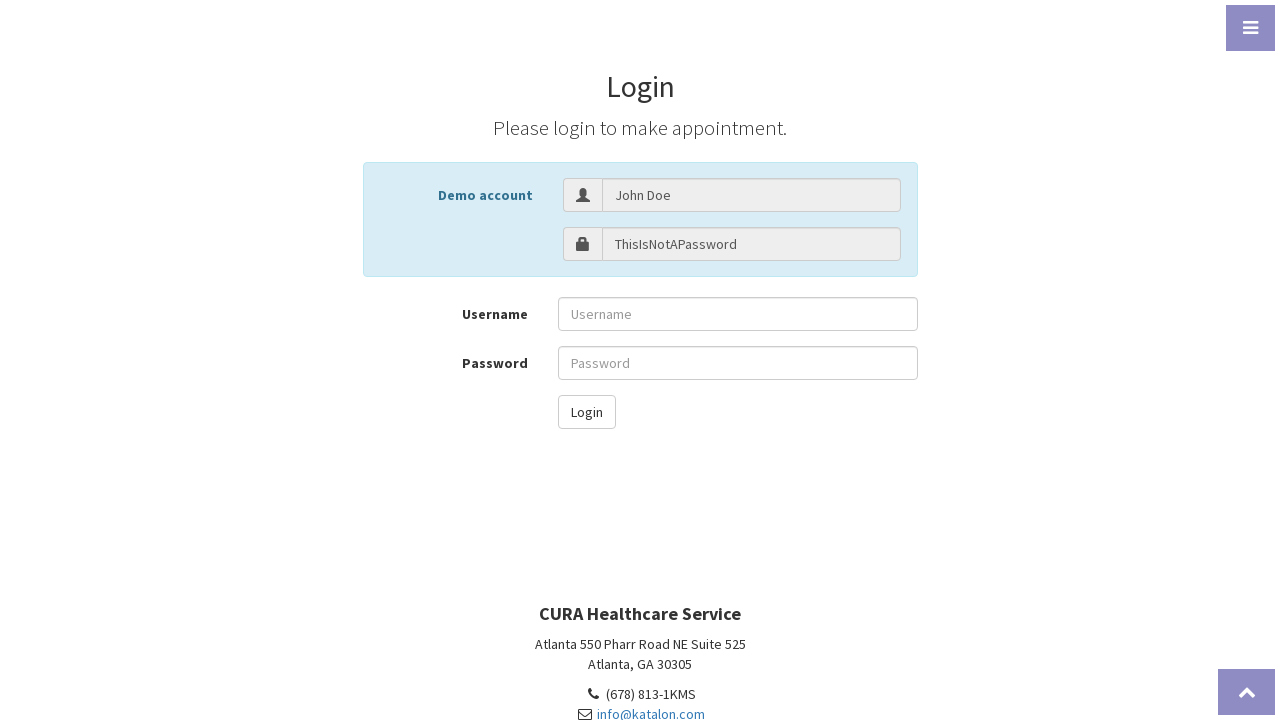

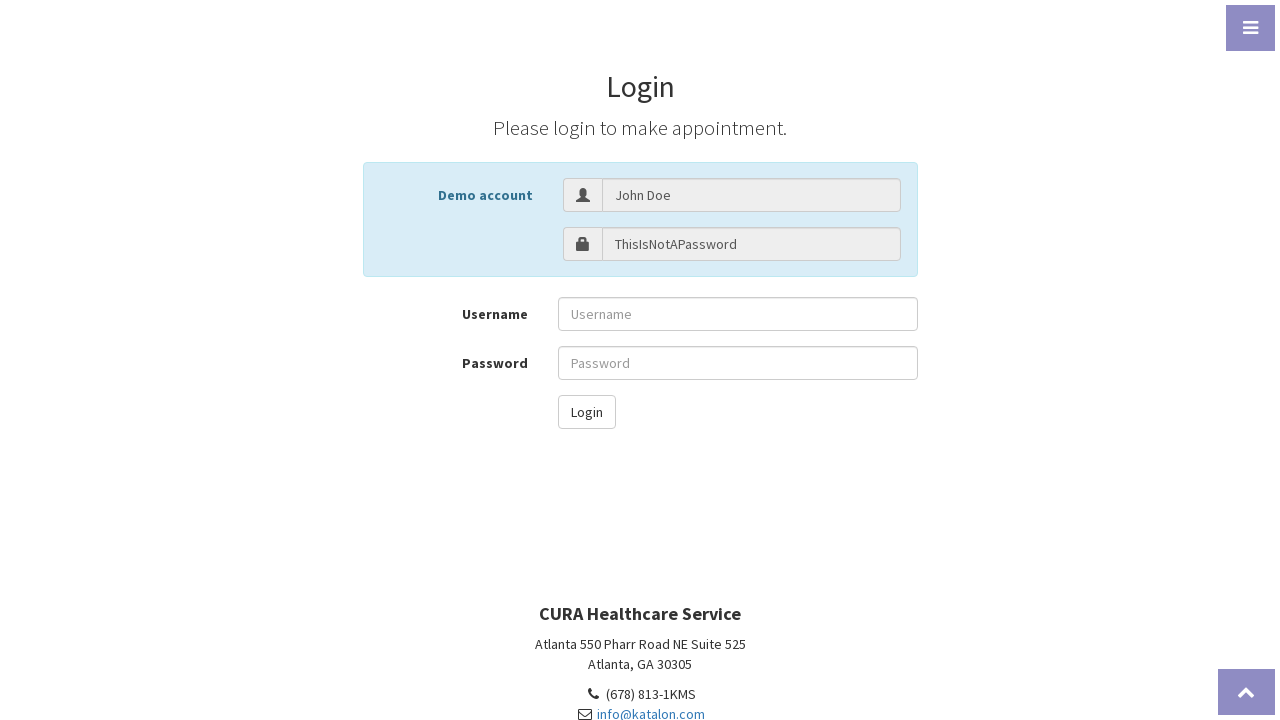